Tests a registration form by filling in personal information fields including name, address, email, phone, gender, checkboxes, and selecting from dropdown menus

Starting URL: https://demo.automationtesting.in/Register.html

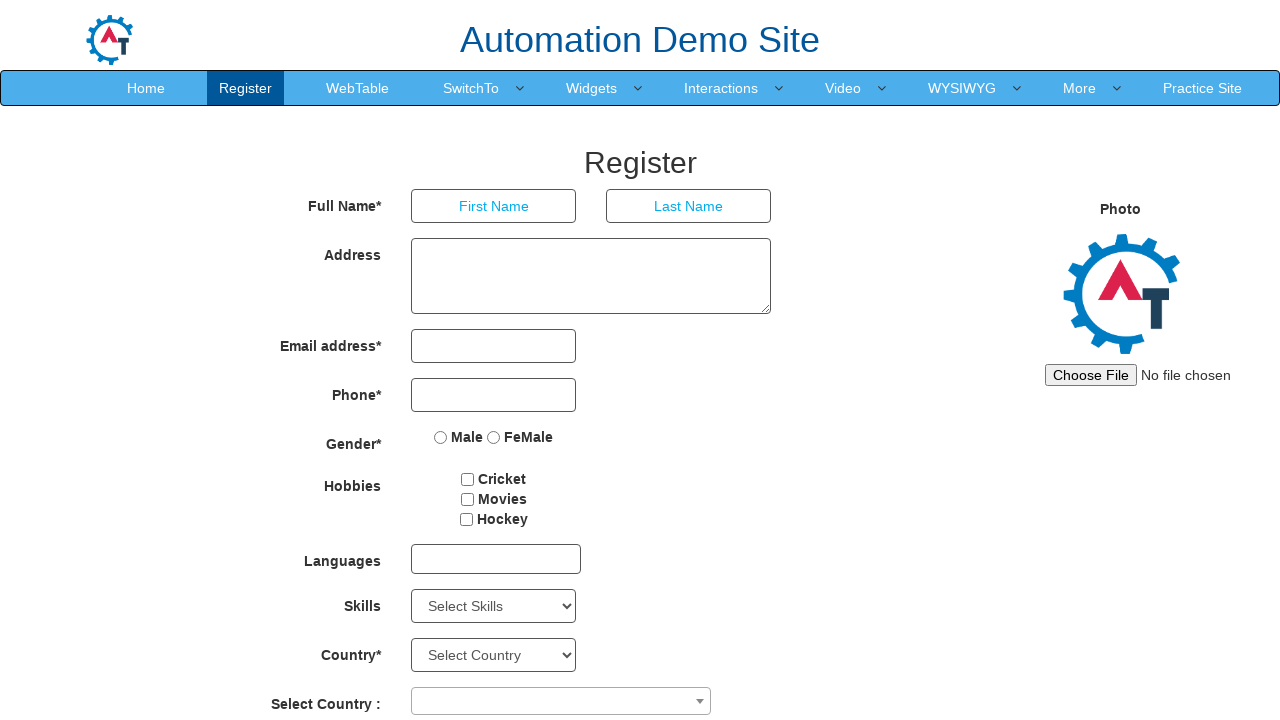

Filled first name field with 'Infantom' on //input[@placeholder='First Name']
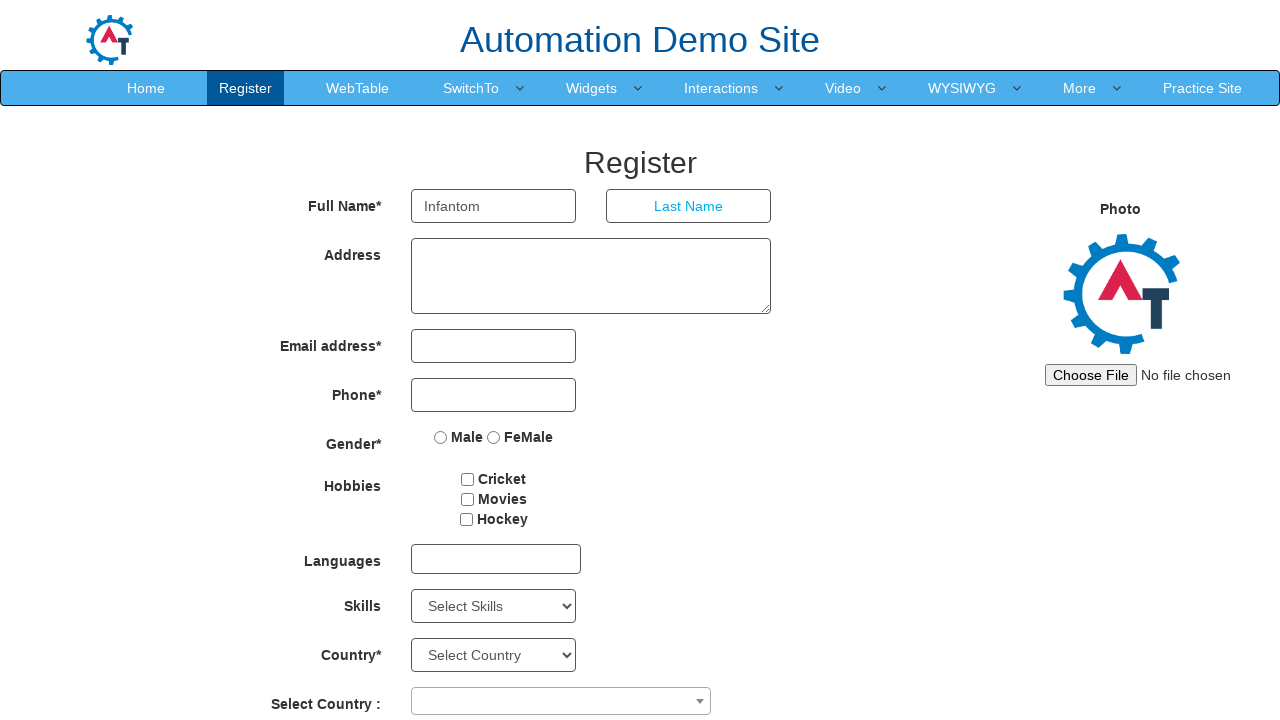

Filled last name field with 'tom' on //input[@placeholder='Last Name']
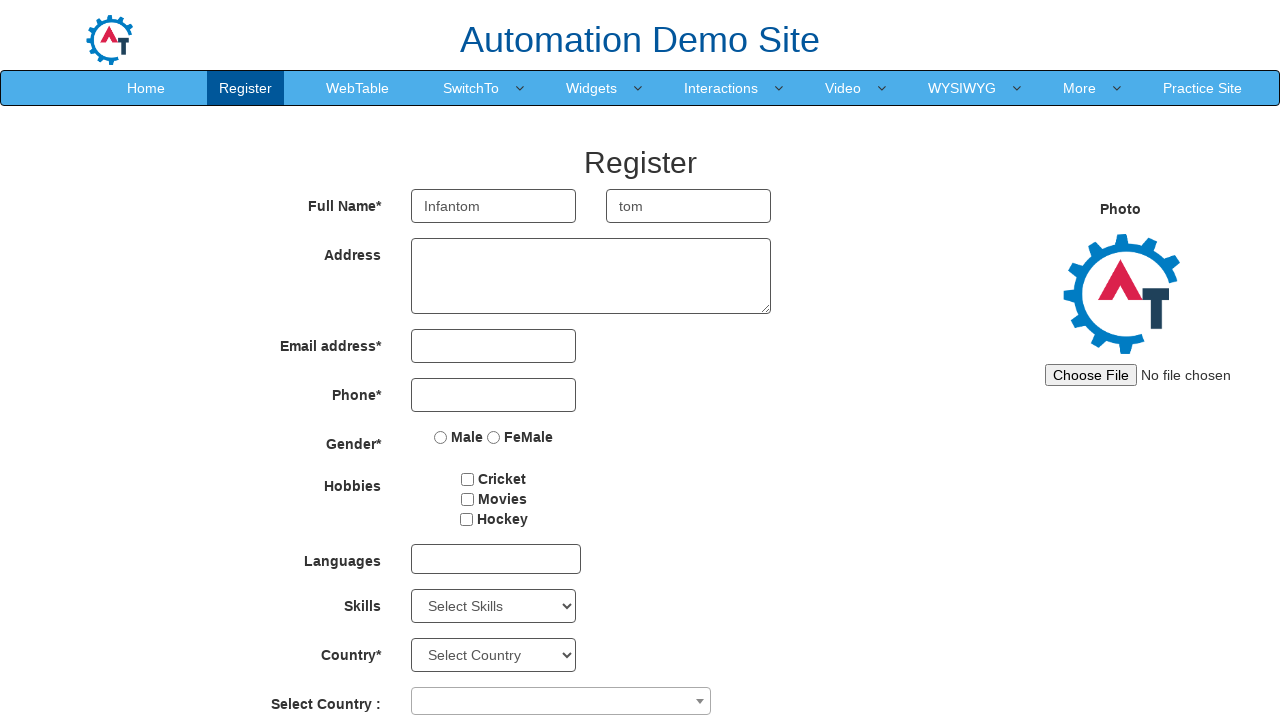

Filled address textarea with personal introduction on //textarea[@ng-model='Adress']
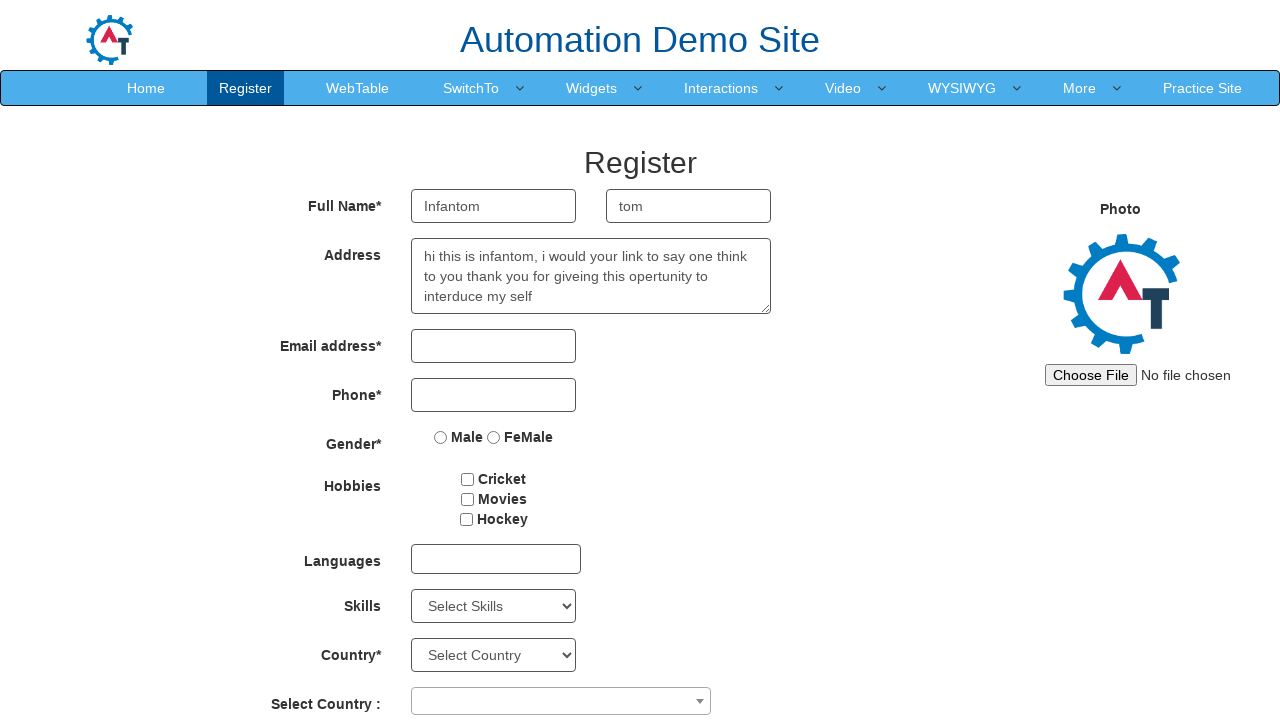

Filled email field with 'infantom03@gmail.com' on //input[@type='email']
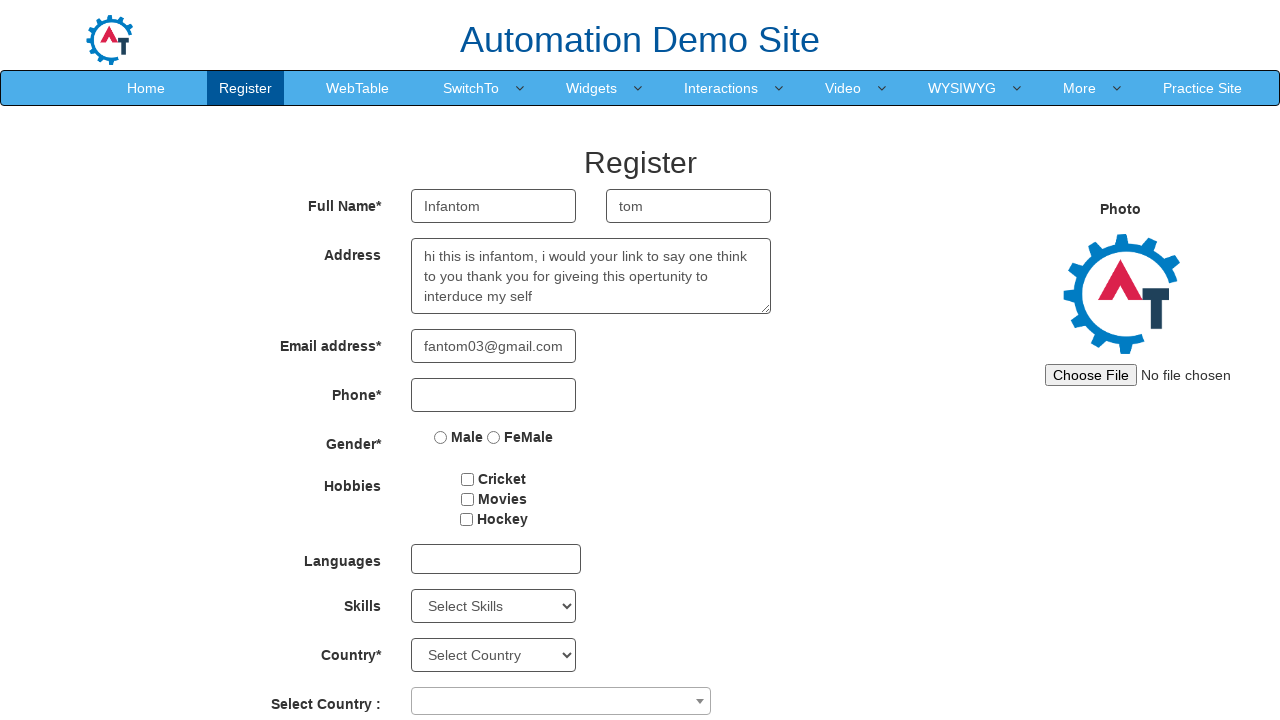

Filled phone number field with '7358802213' on //input[@type='tel']
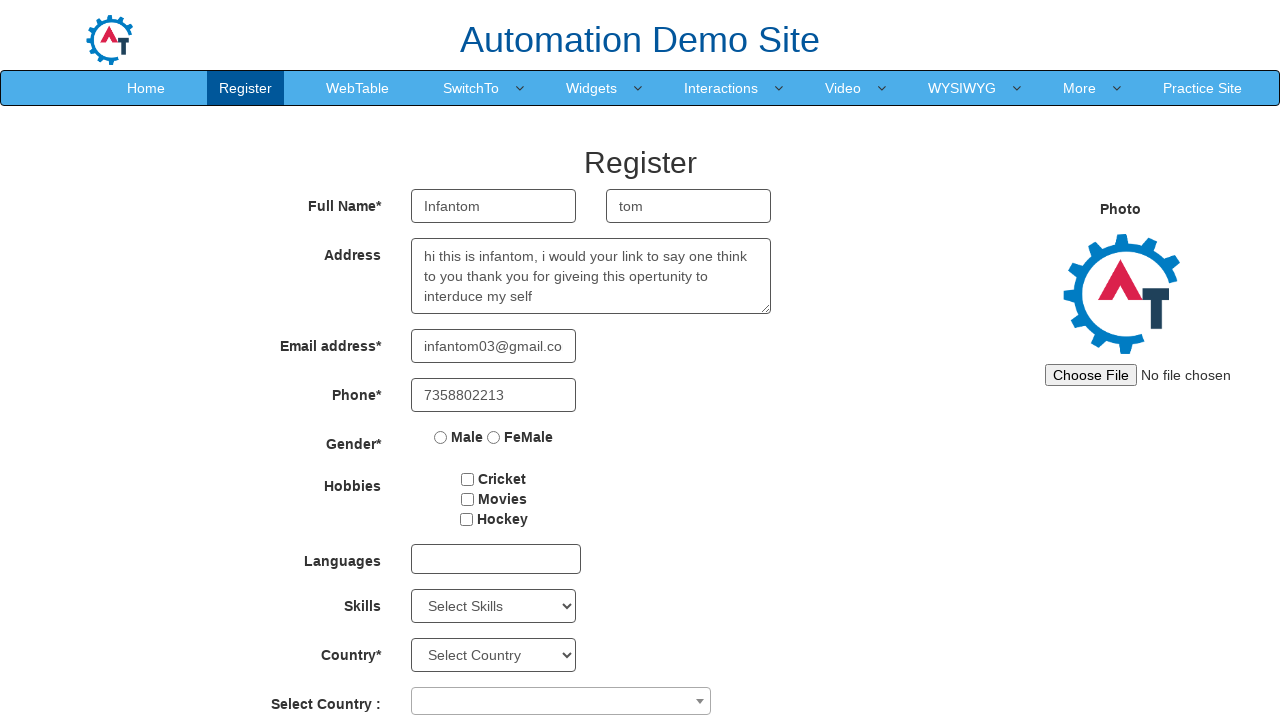

Selected 'Male' gender radio button at (441, 437) on xpath=//input[@value='Male']
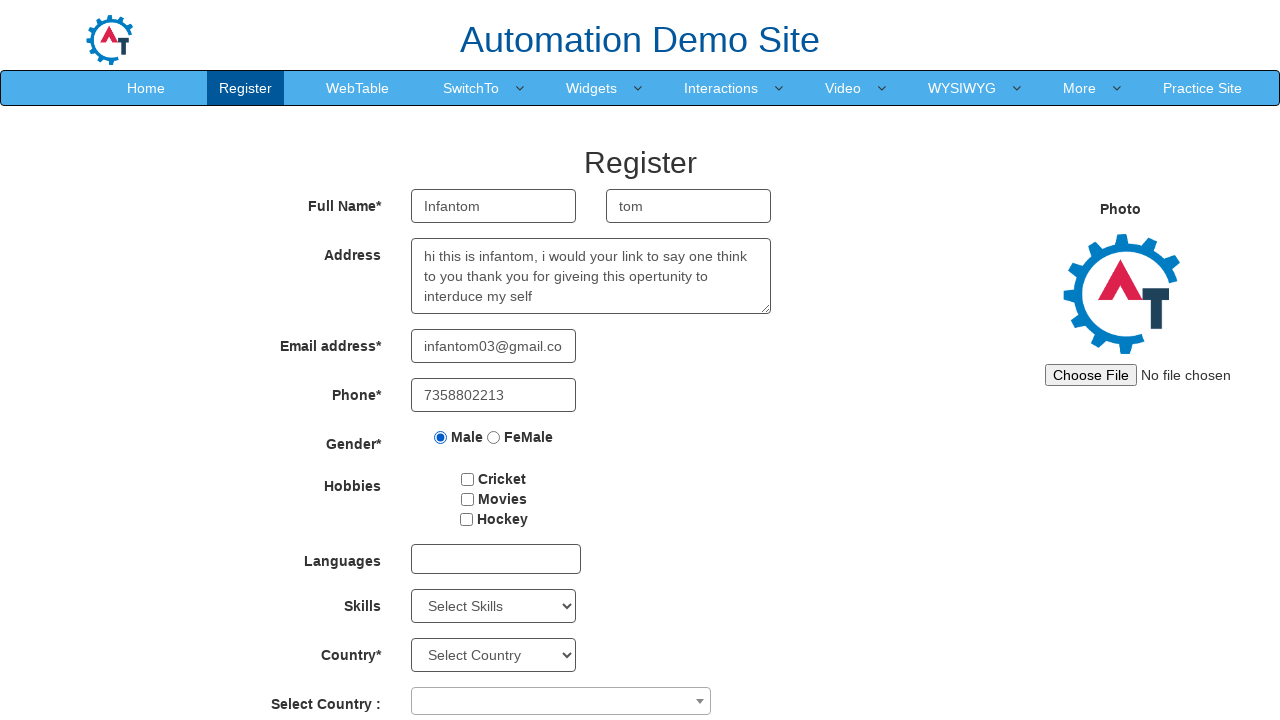

Clicked first checkbox at (468, 479) on xpath=//input[@type='checkbox']
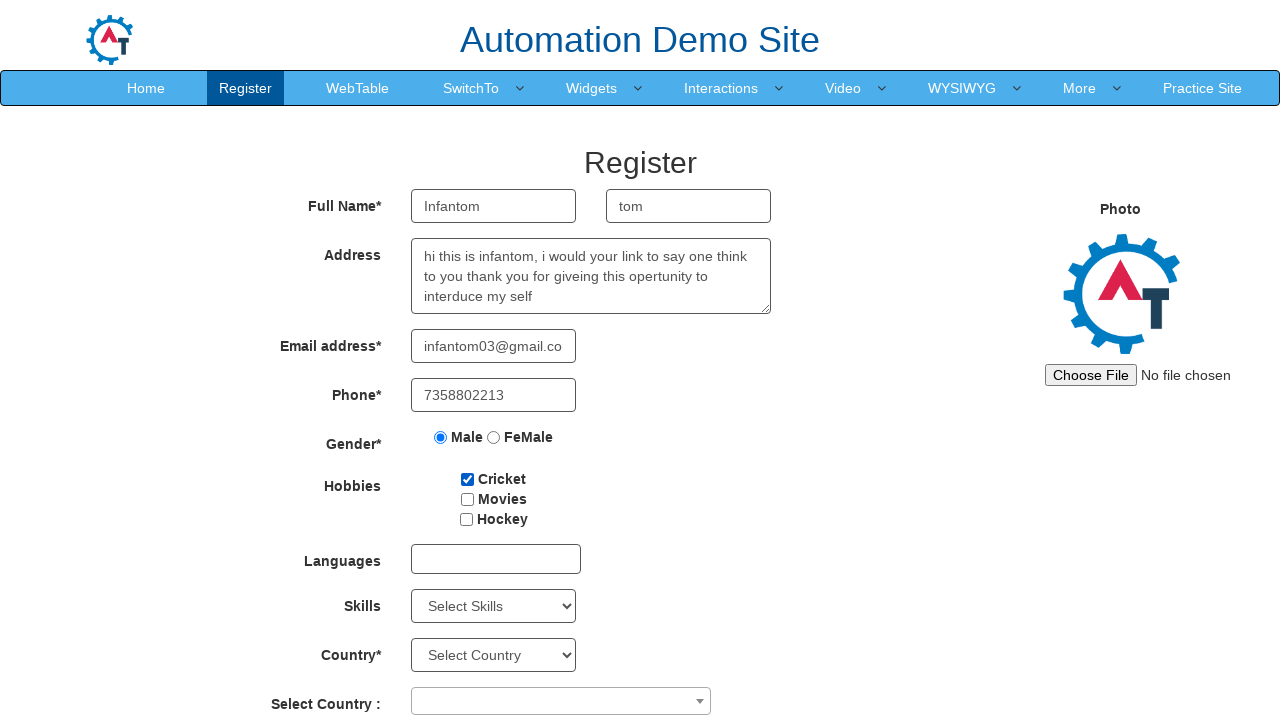

Clicked checkbox3 at (466, 519) on #checkbox3
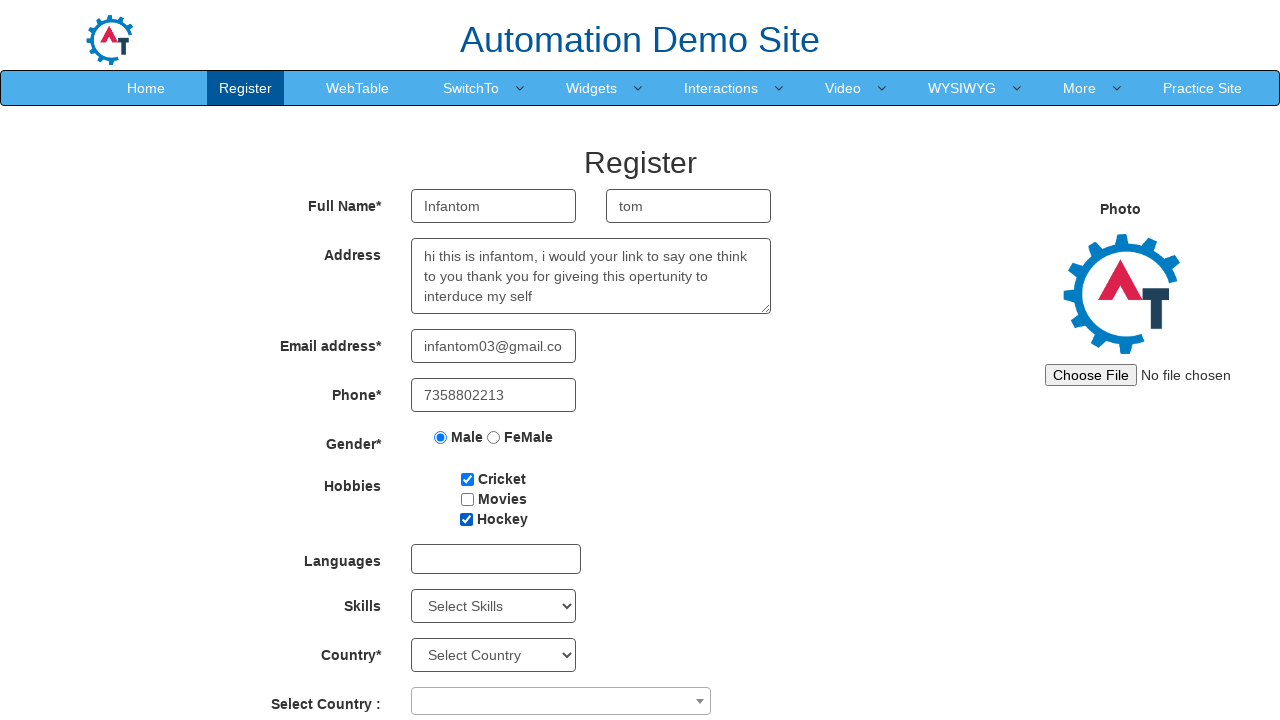

Selected 'Backup Management' from Skills dropdown on #Skills
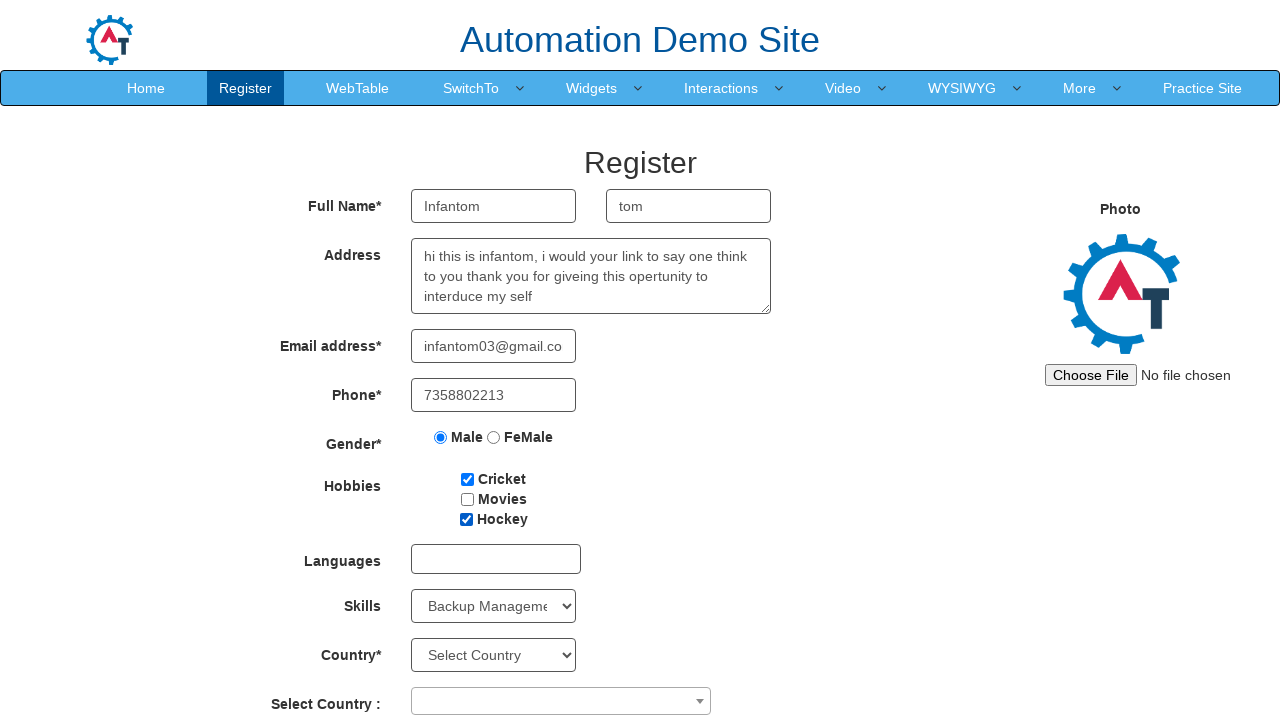

Scrolled down by 500 pixels
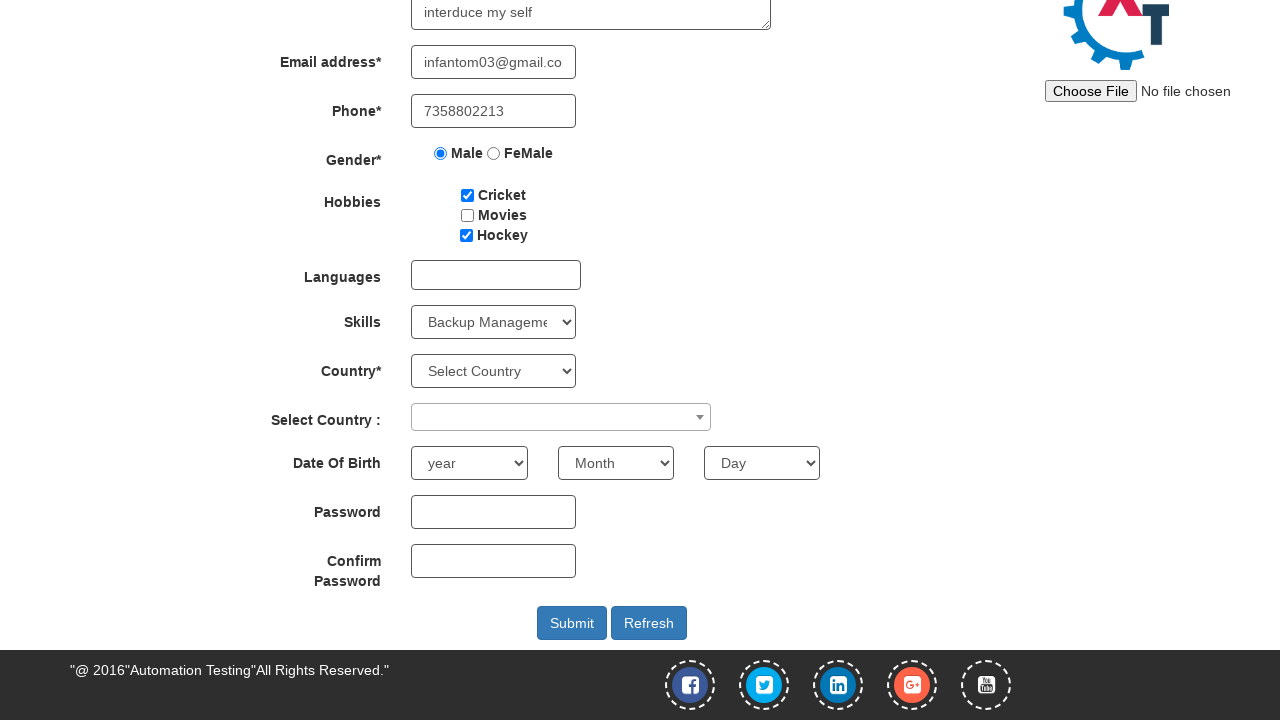

Clicked submit button to complete registration form at (649, 623) on xpath=//button[@id='Button1']
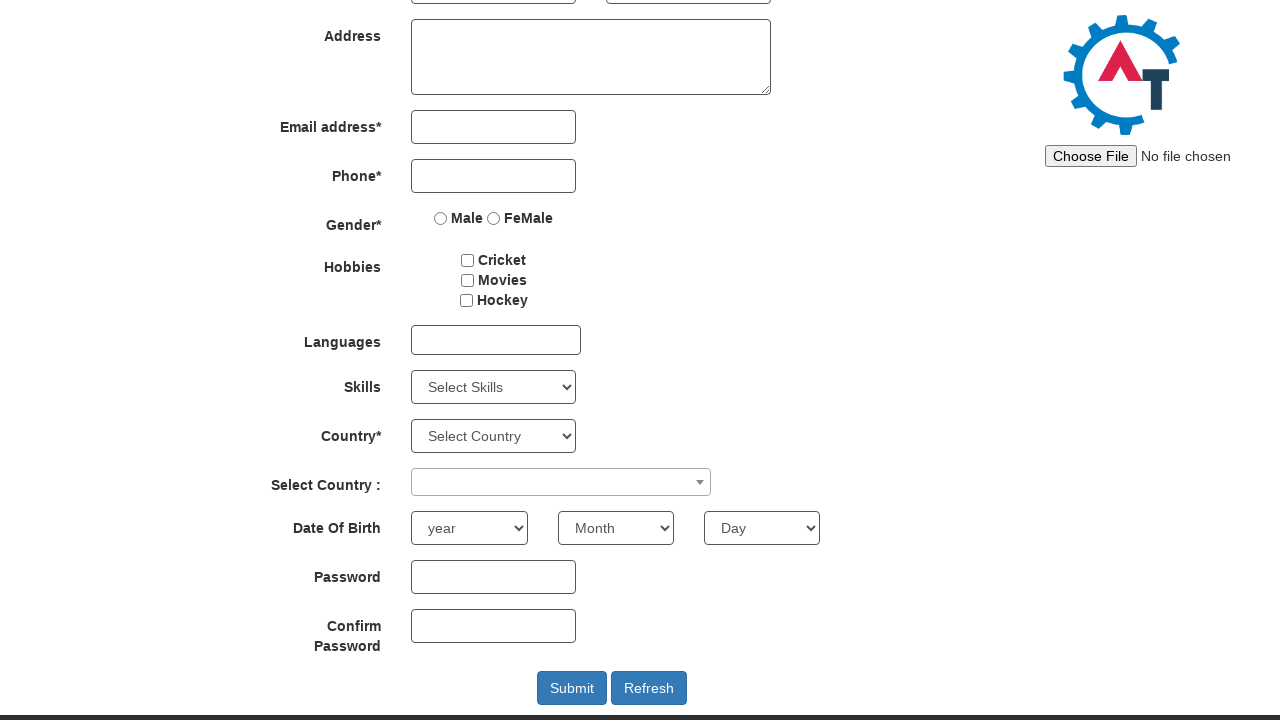

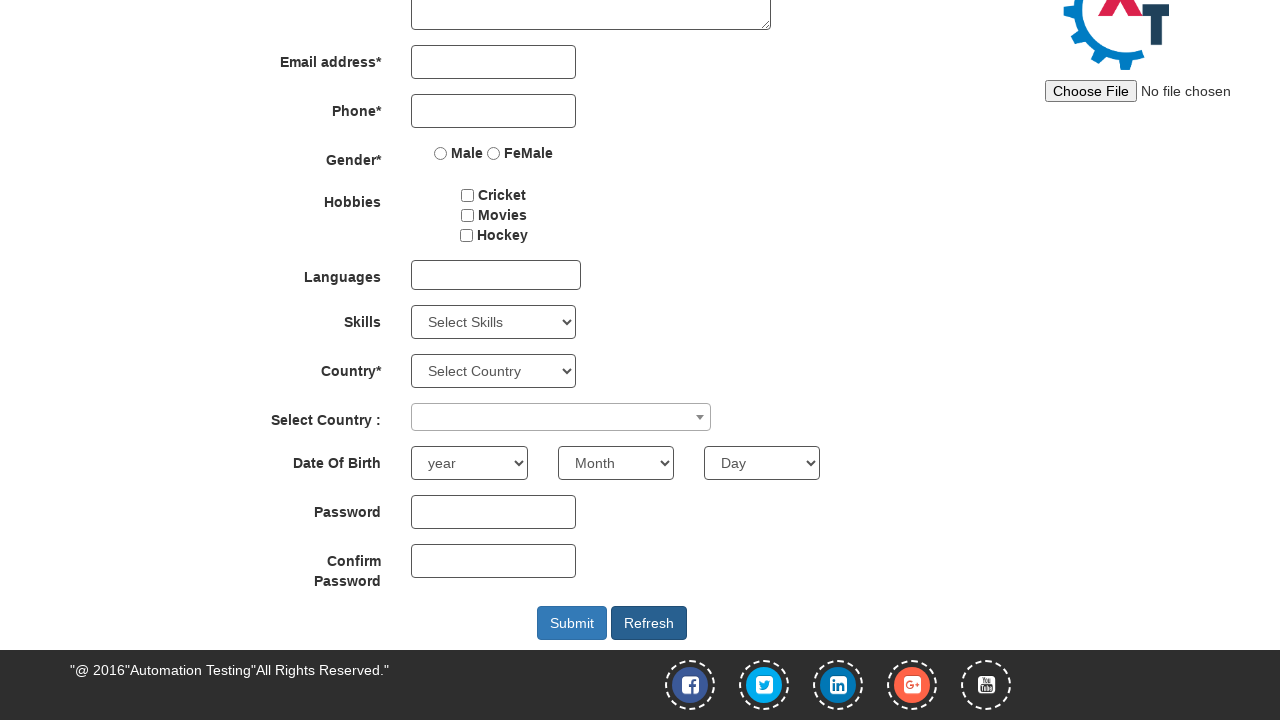